Tests JavaScript confirmation dialog by clicking OK button and verifying the confirmation message

Starting URL: http://automationbykrishna.com

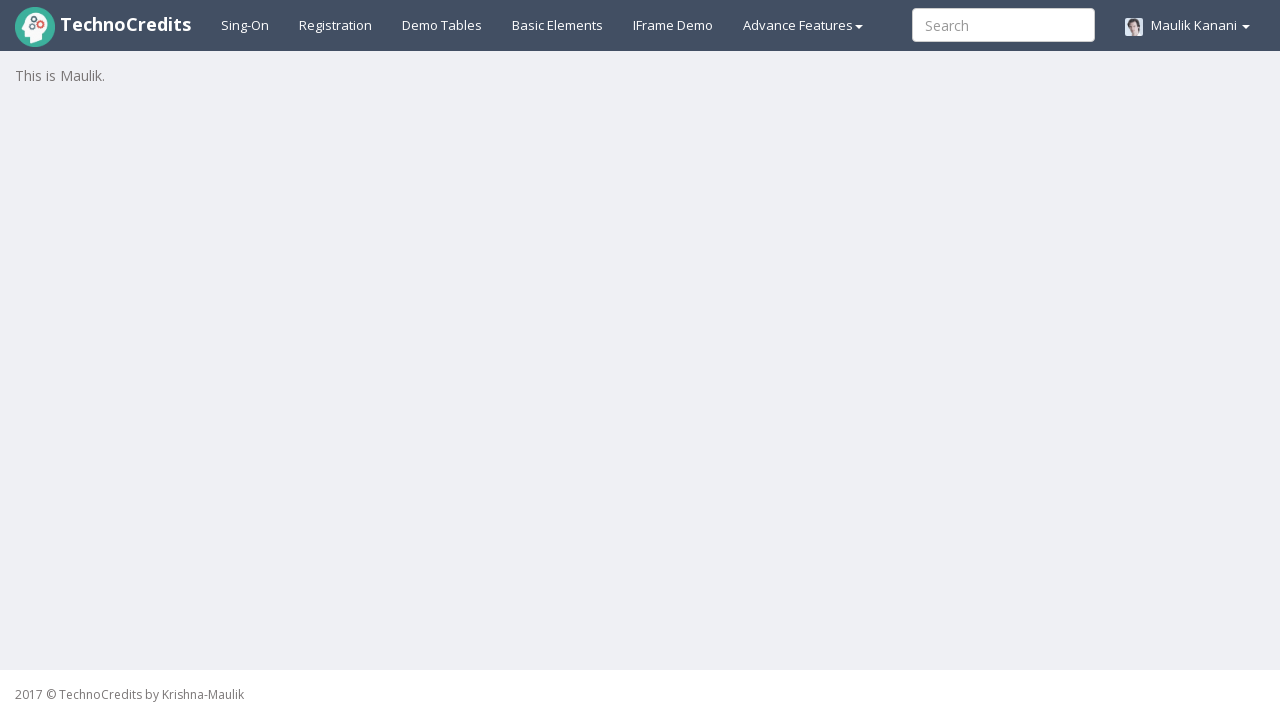

Clicked on Basic Elements tab at (558, 25) on #basicelements
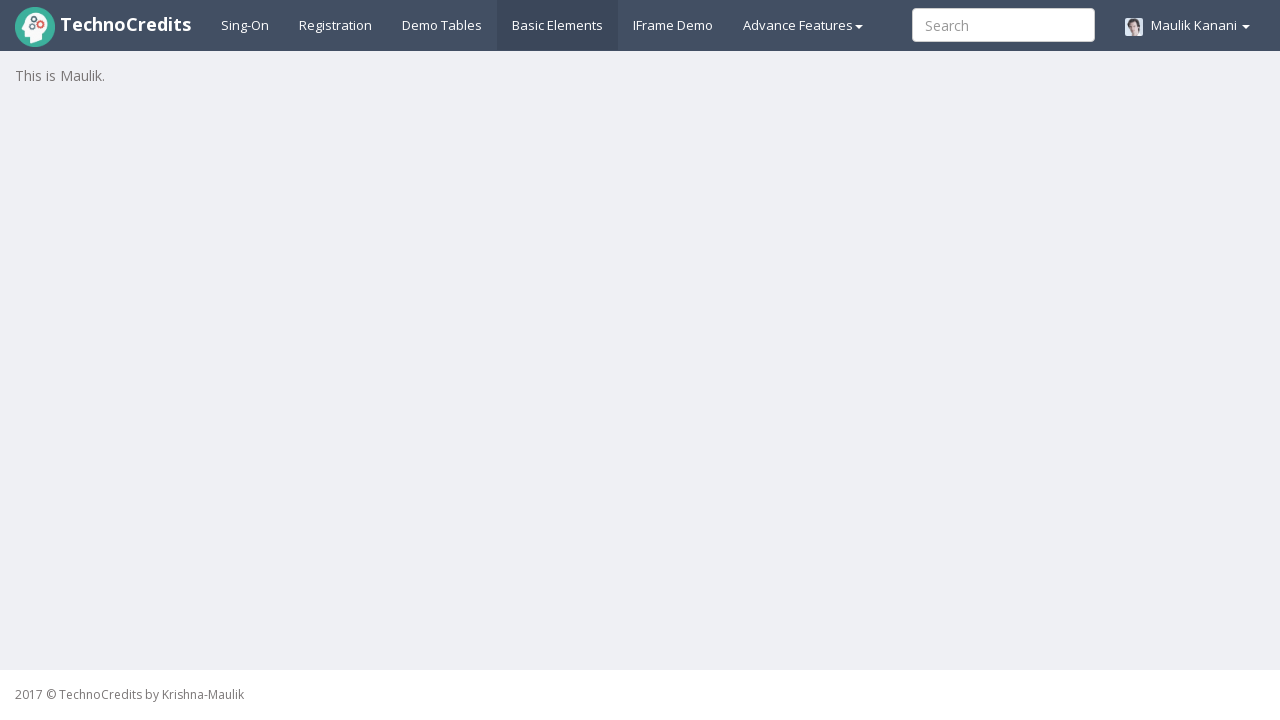

Waited 1000ms for page to load
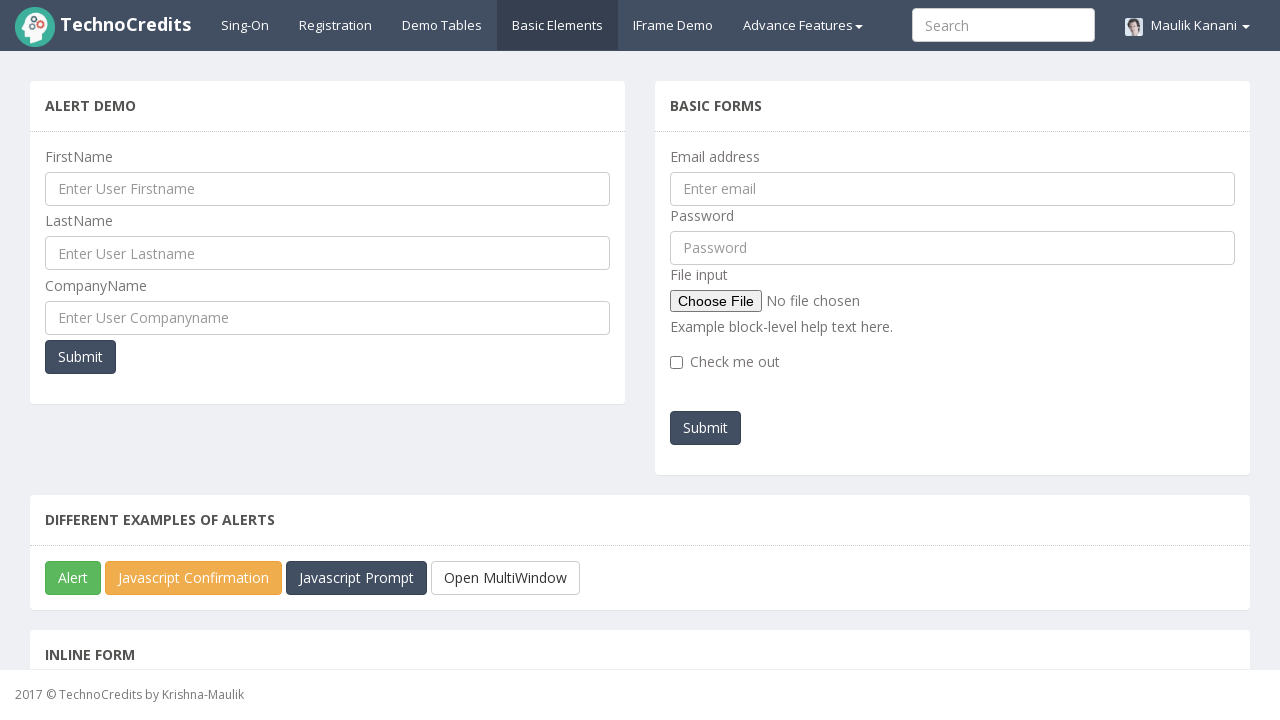

Scrolled JavaScript Confirmation button into view
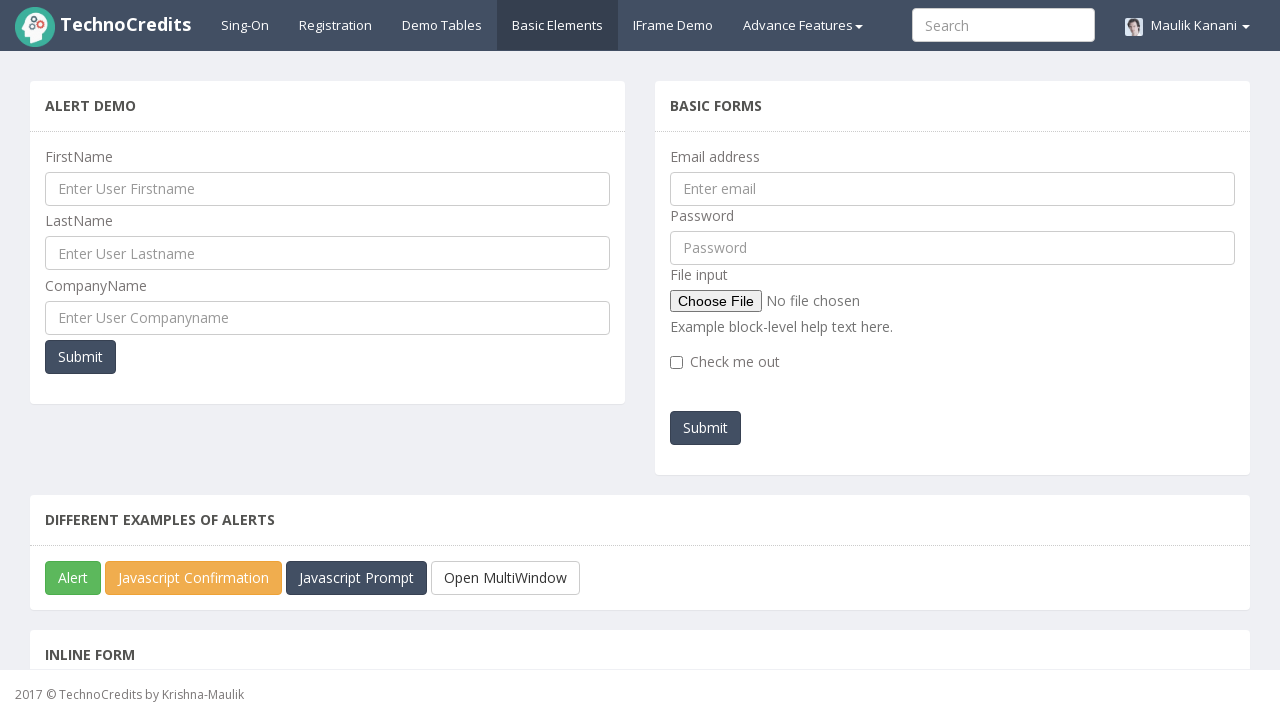

Set up dialog handler to accept confirmation
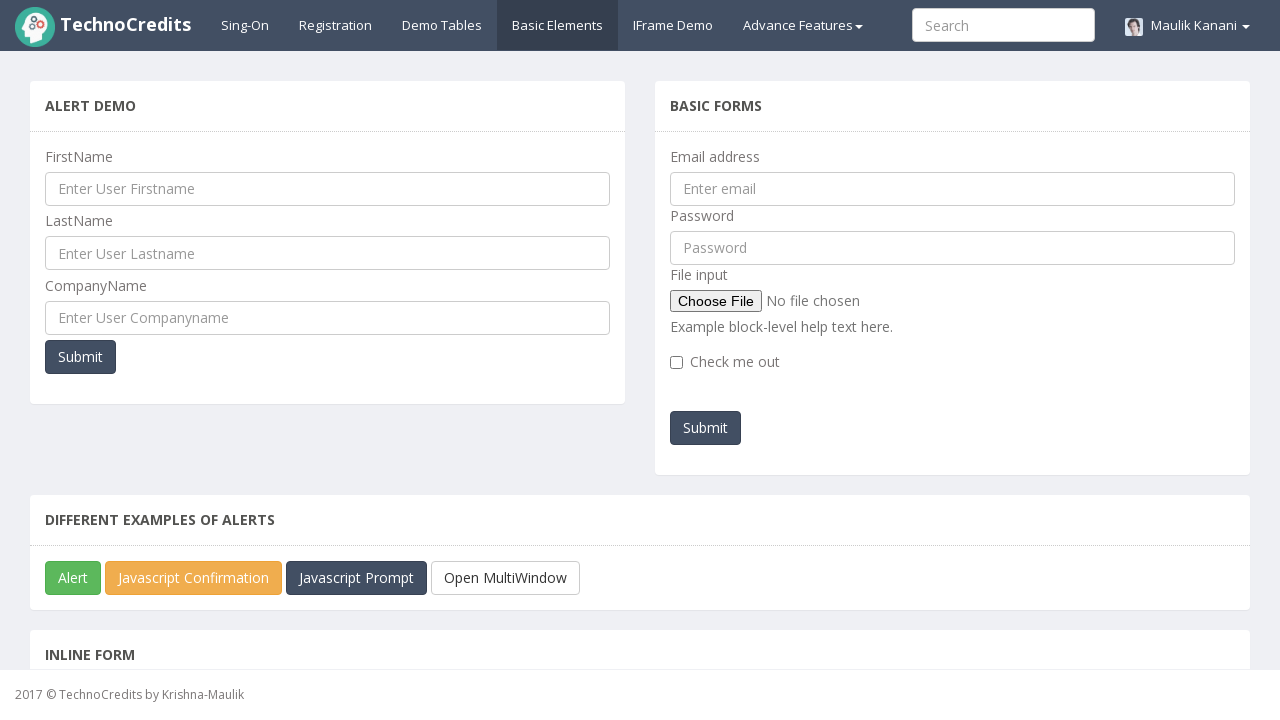

Clicked JavaScript Confirmation button at (194, 578) on #javascriptConfirmBox
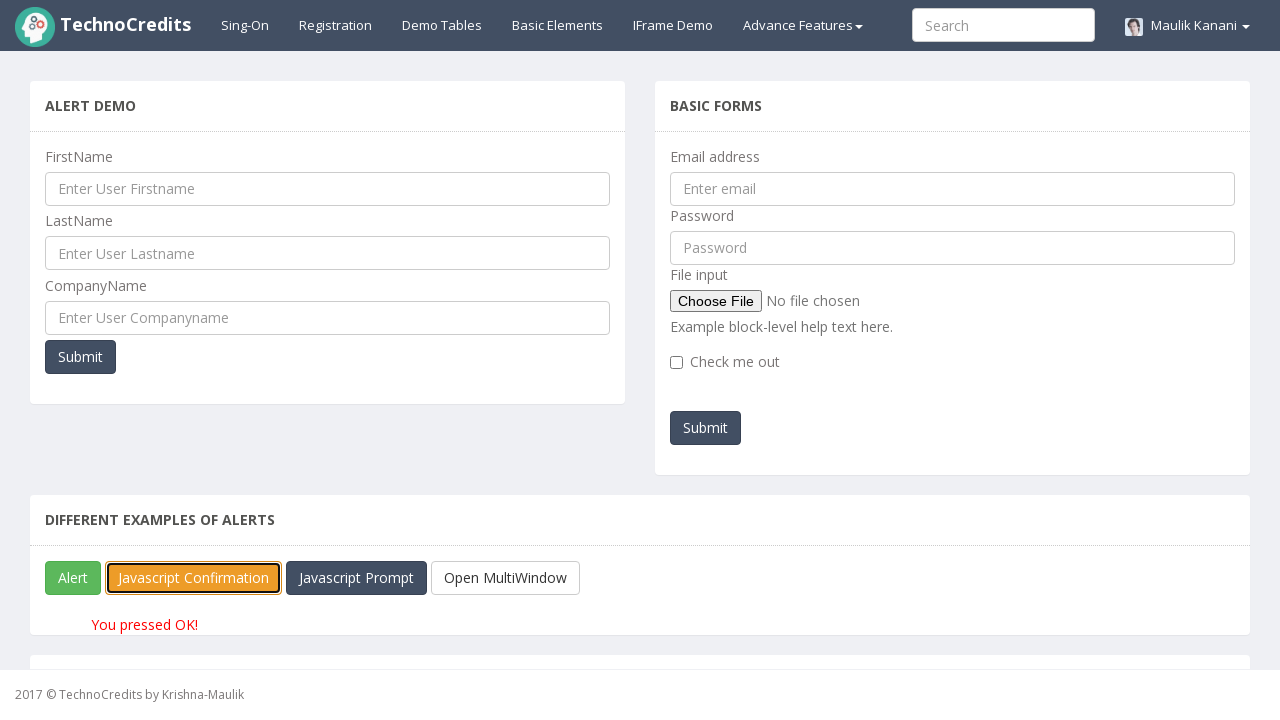

Confirmation message appeared - OK button was clicked and handled successfully
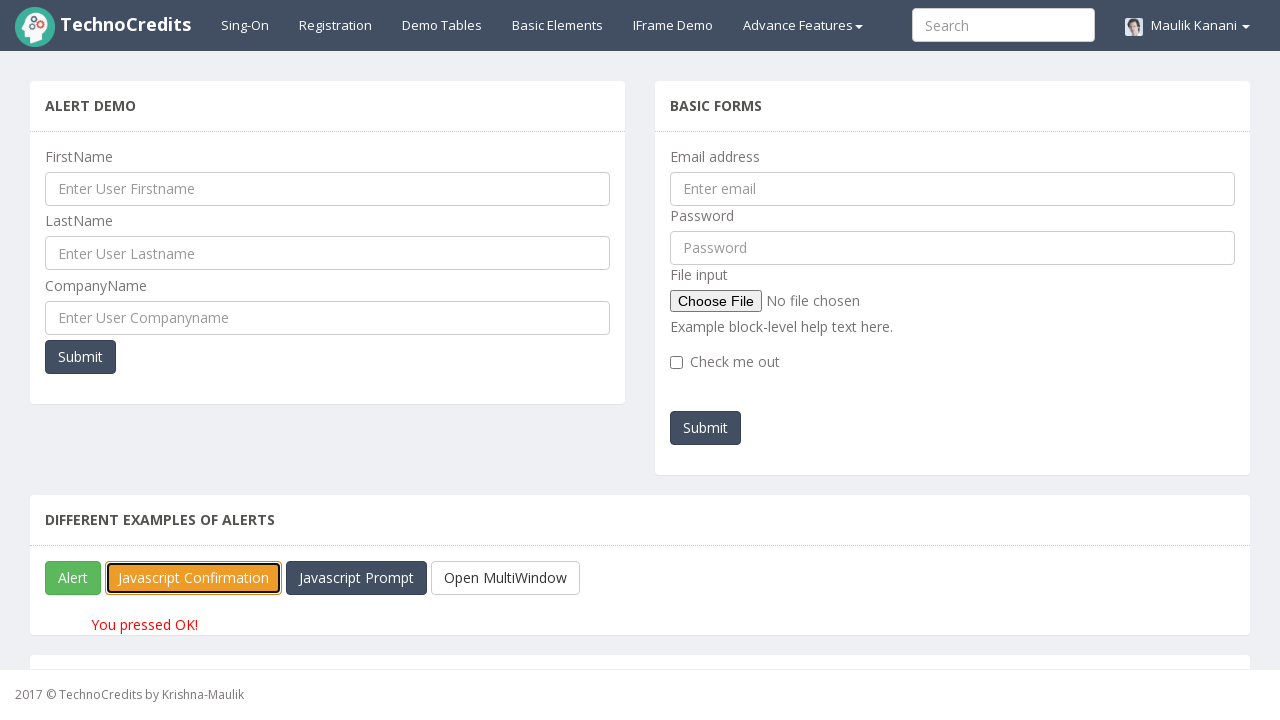

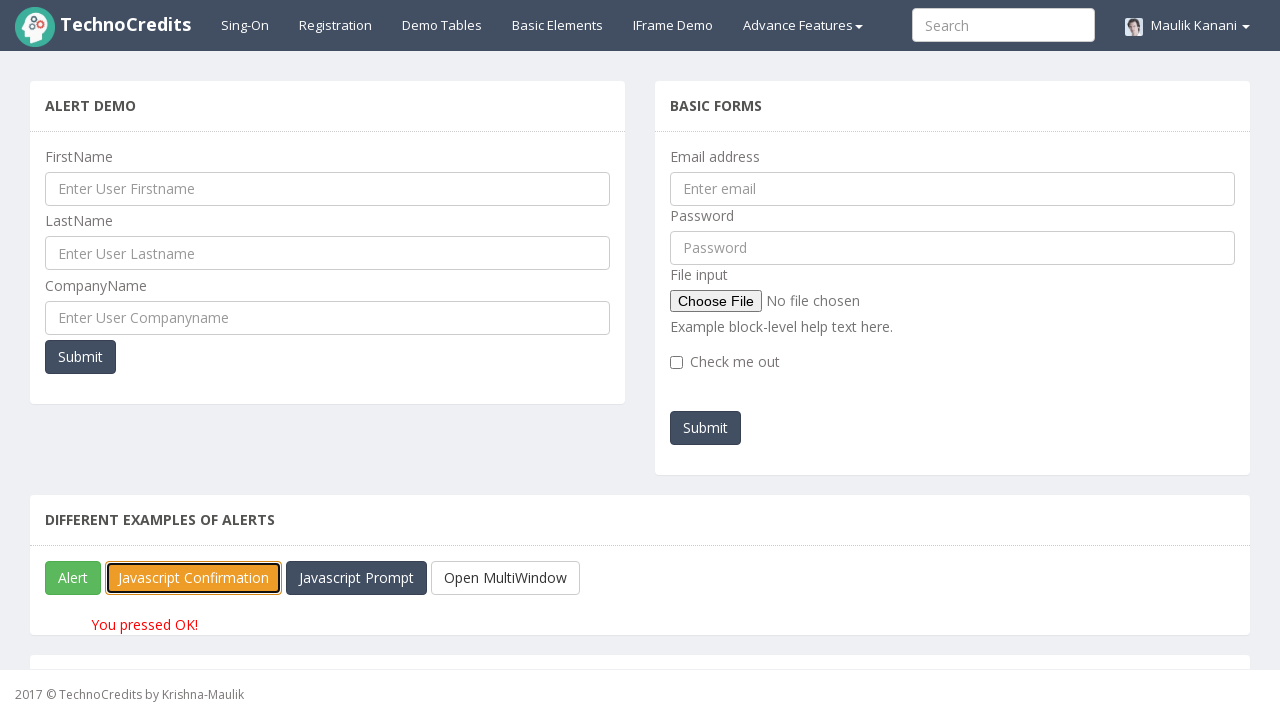